Navigates to a Detik news article page and verifies that the article title and body content elements are present on the page.

Starting URL: https://news.detik.com/berita/d-5007699/influencer-ini-bagikan-tips-tetap-produktif-saat-pandemi-covid-19

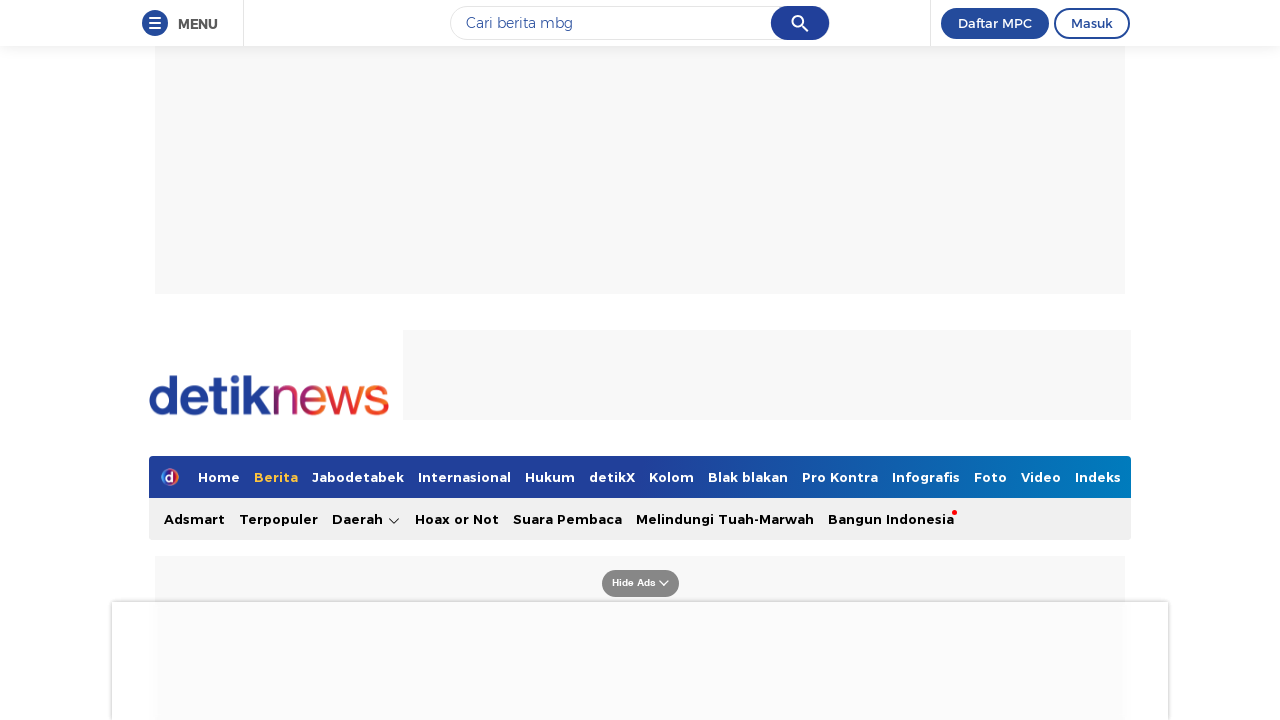

Waited for article title element to load
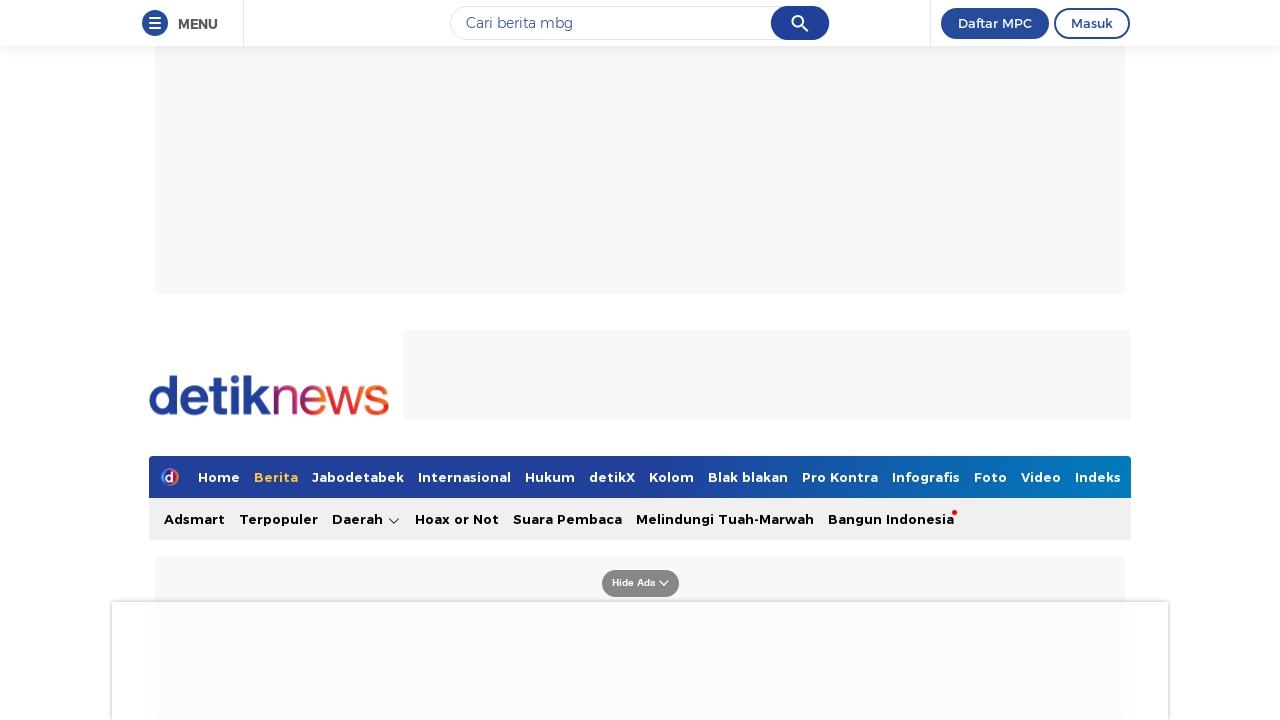

Waited for article body content element to load
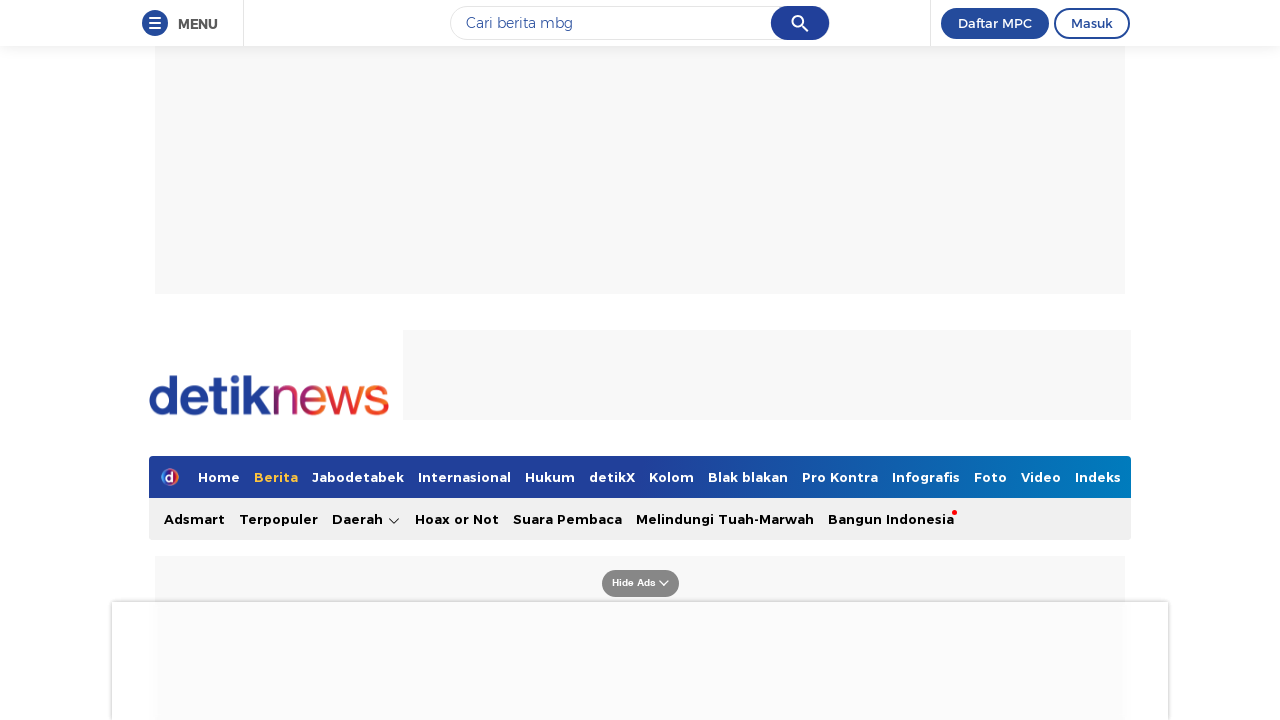

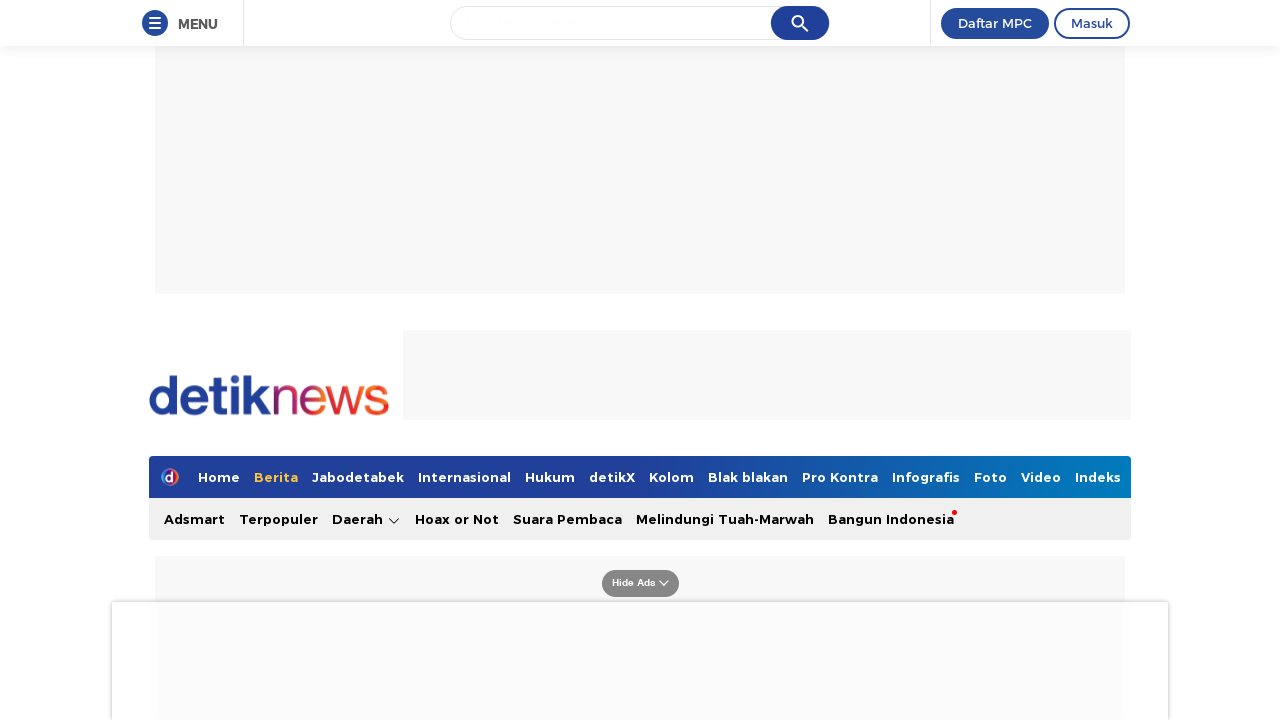